Tests drag and drop functionality within an iframe by dragging an element from source to target location

Starting URL: https://jqueryui.com/droppable/

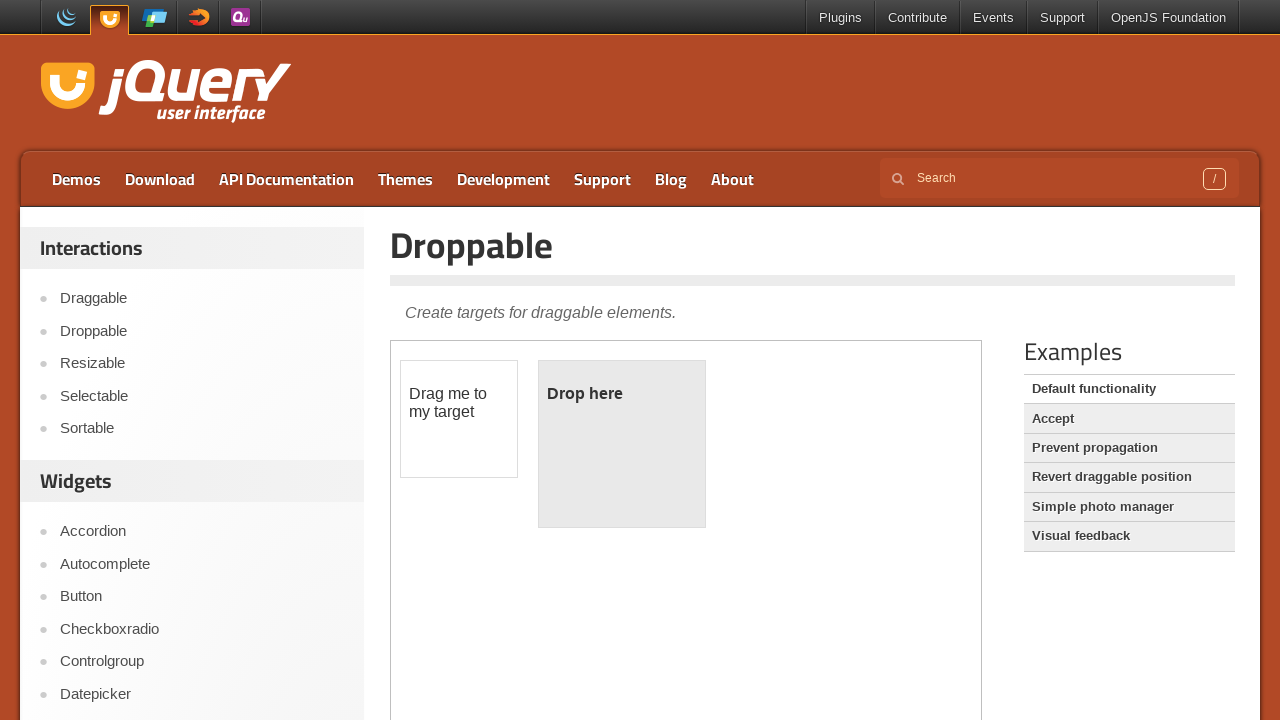

Located the iframe containing drag and drop demo
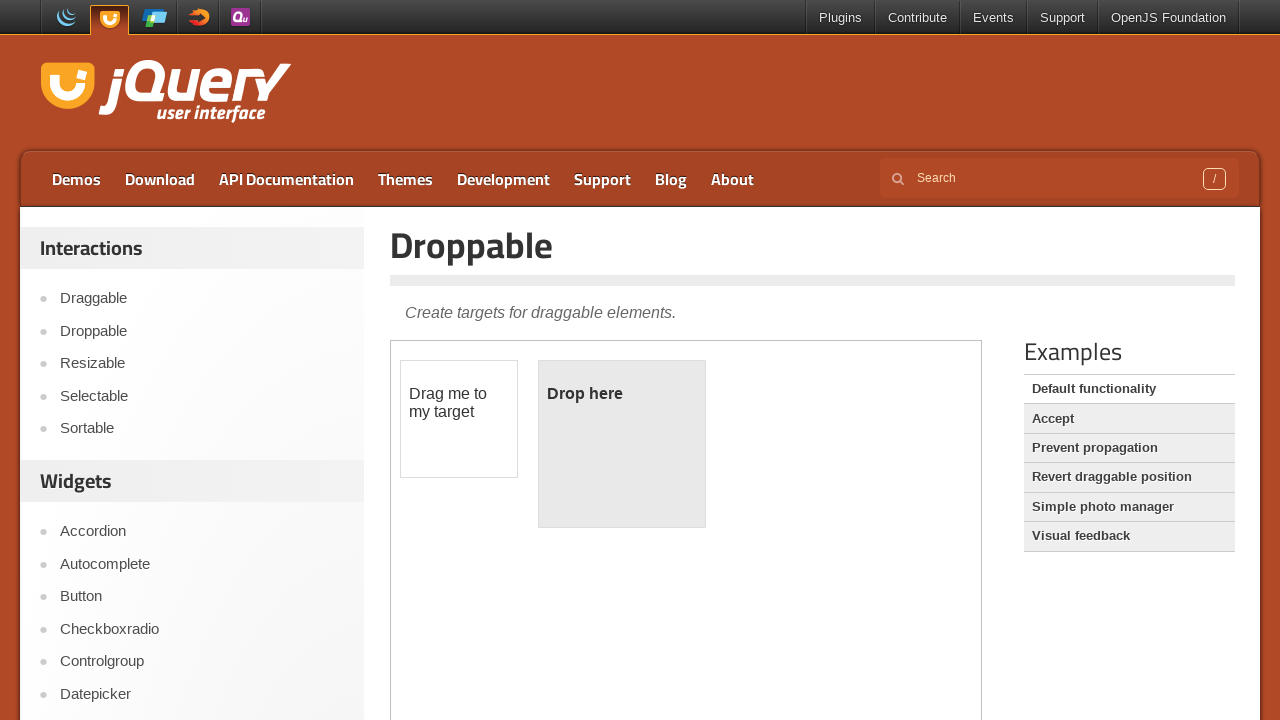

Located the draggable element within the iframe
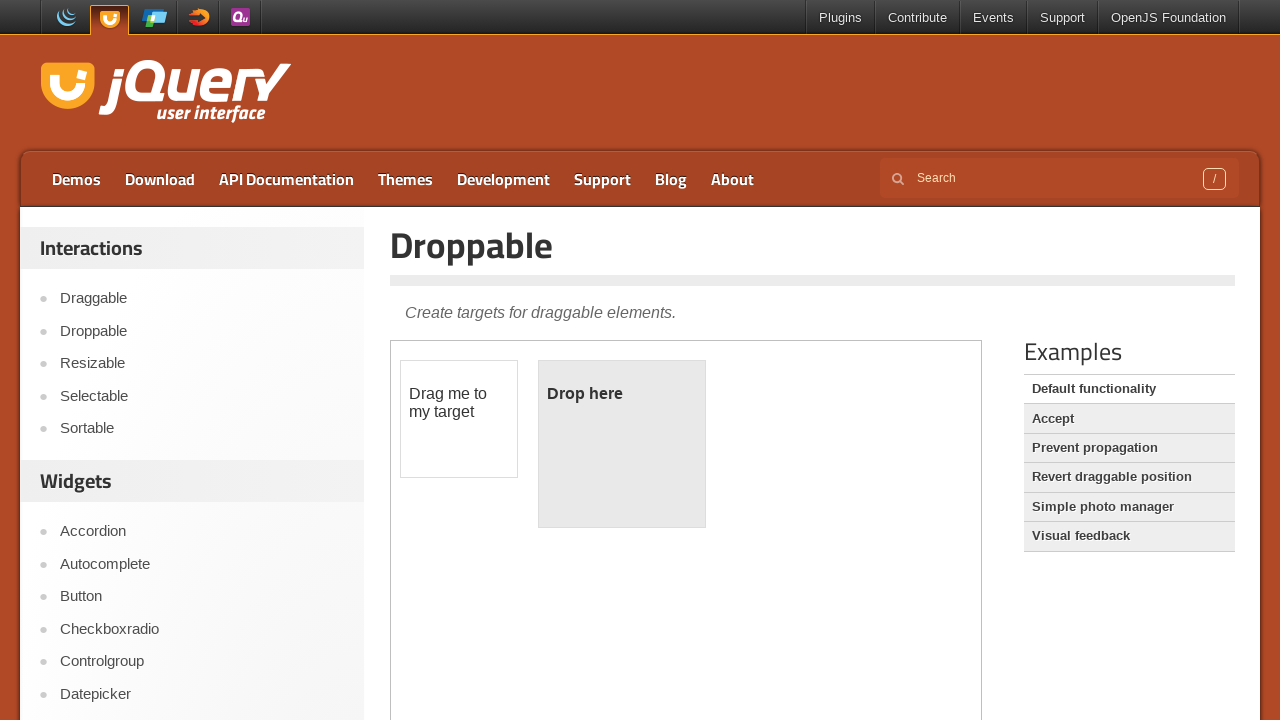

Located the droppable target element within the iframe
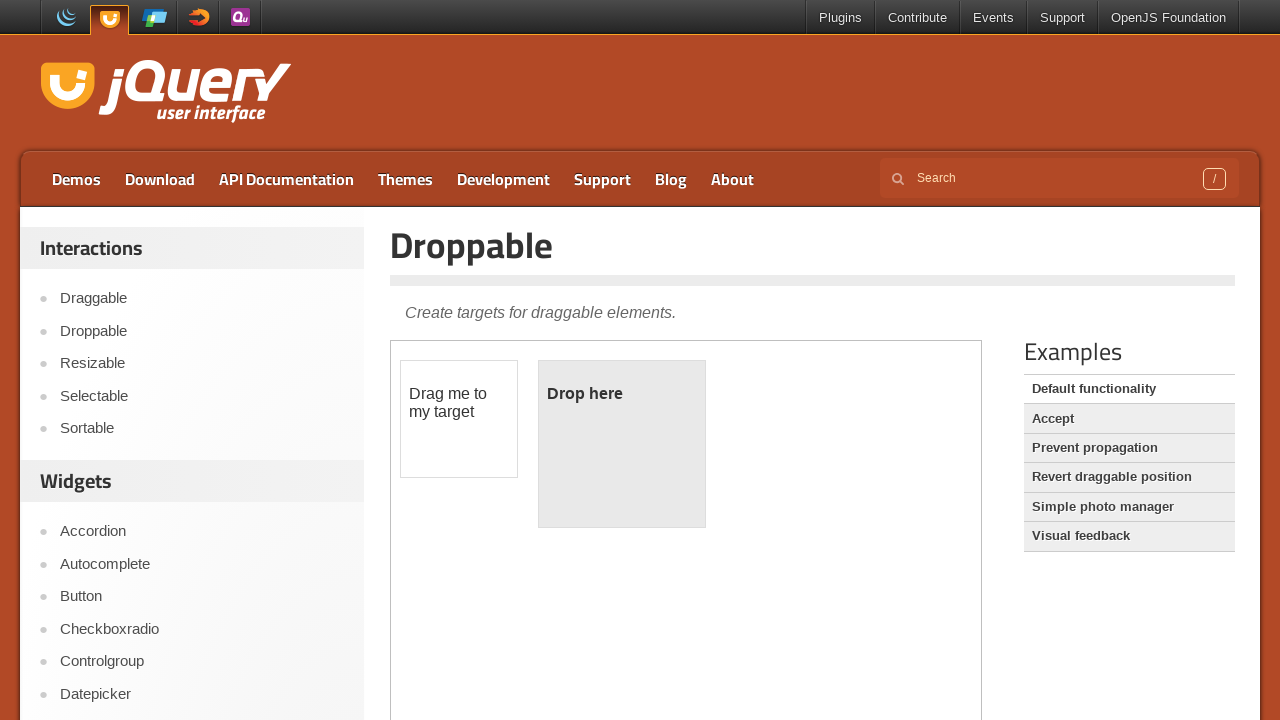

Dragged draggable element to droppable target location at (622, 444)
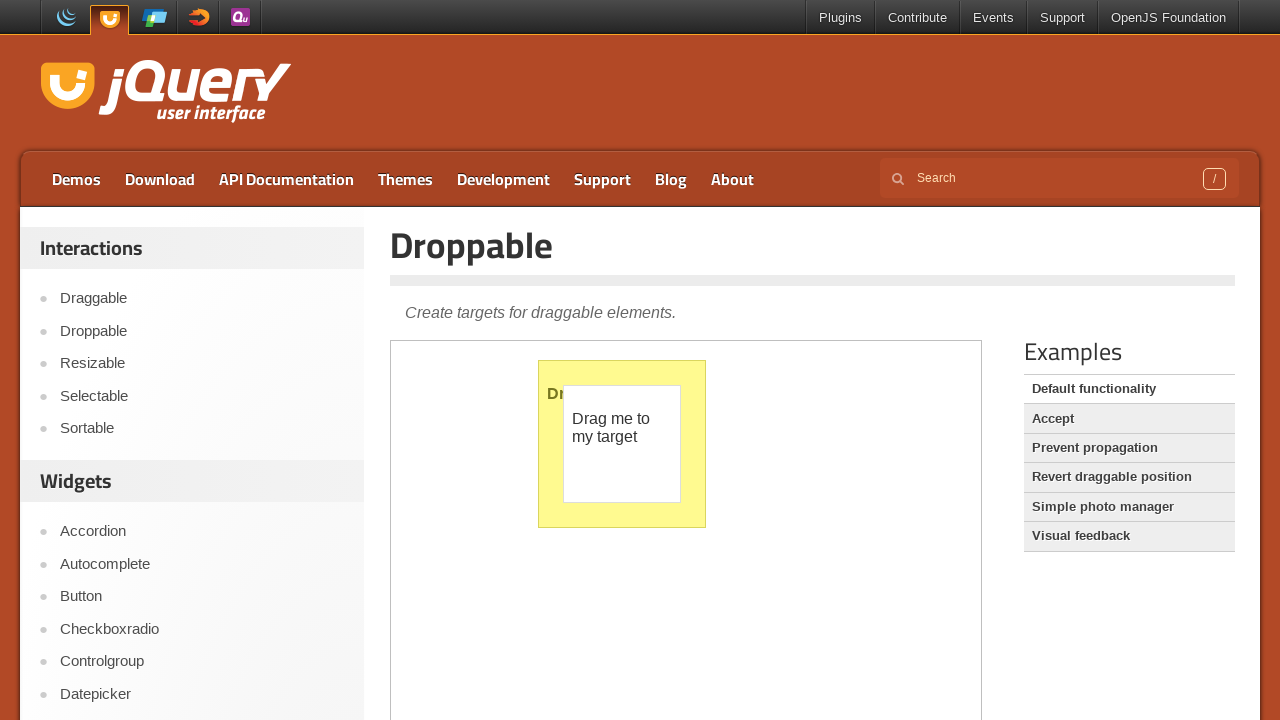

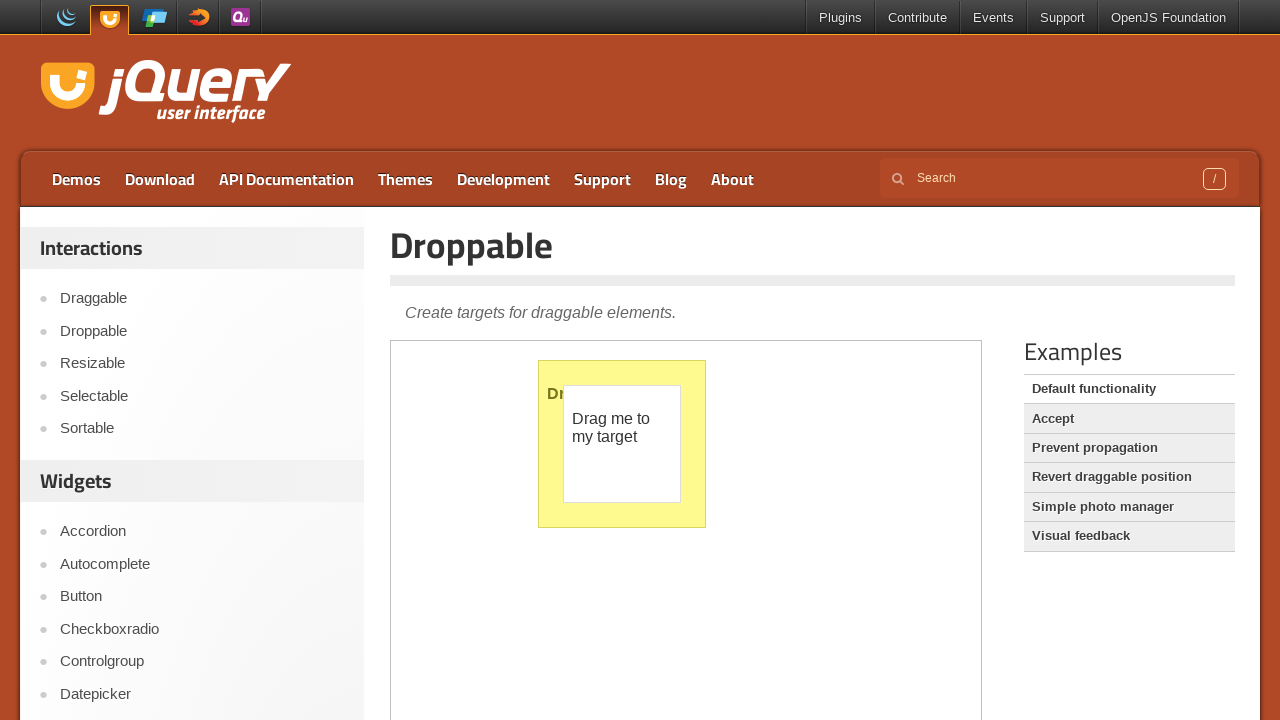